Navigates to Luminar Technolab website and verifies that links are present on the page

Starting URL: https://www.luminartechnolab.com

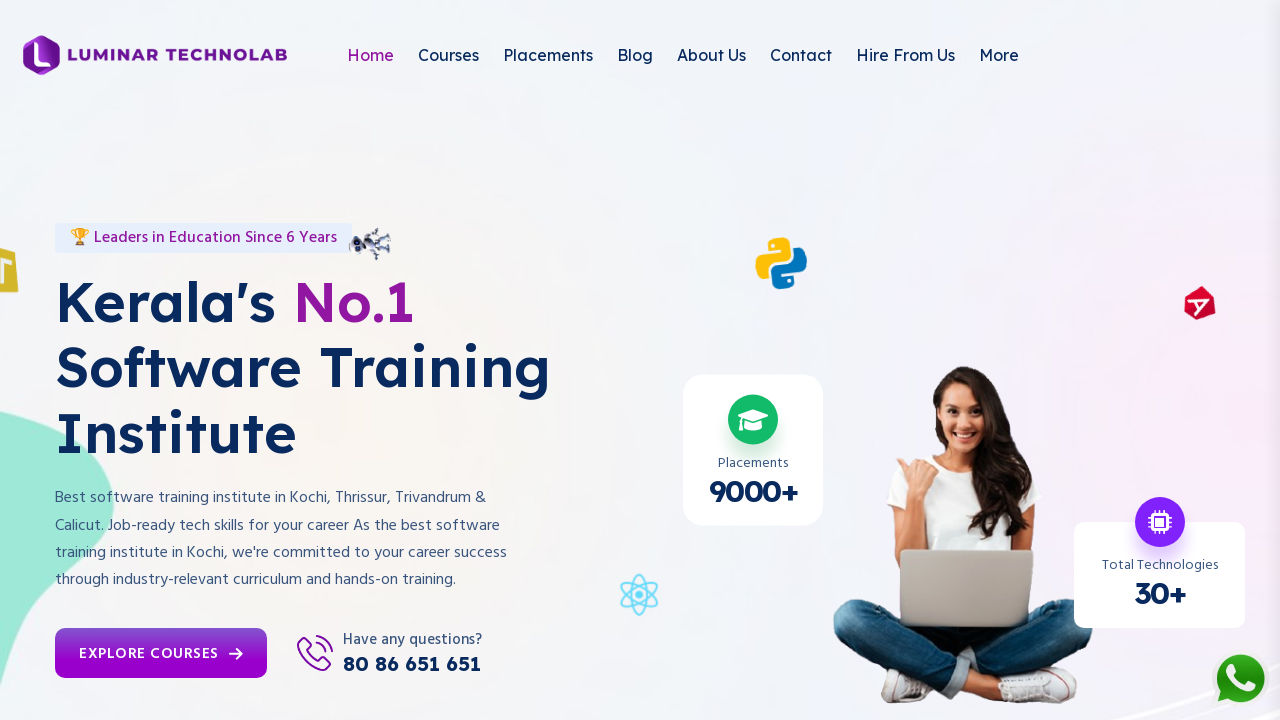

Waited for page to load (networkidle state)
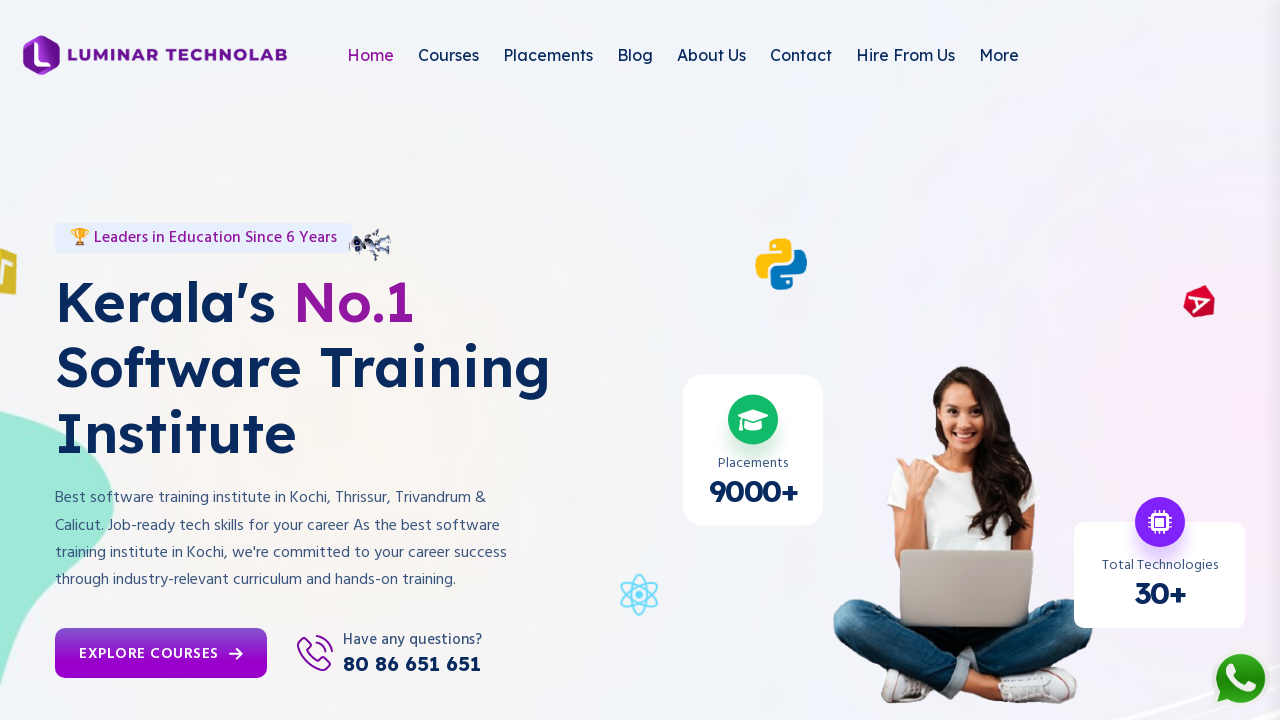

Retrieved all anchor elements from the page
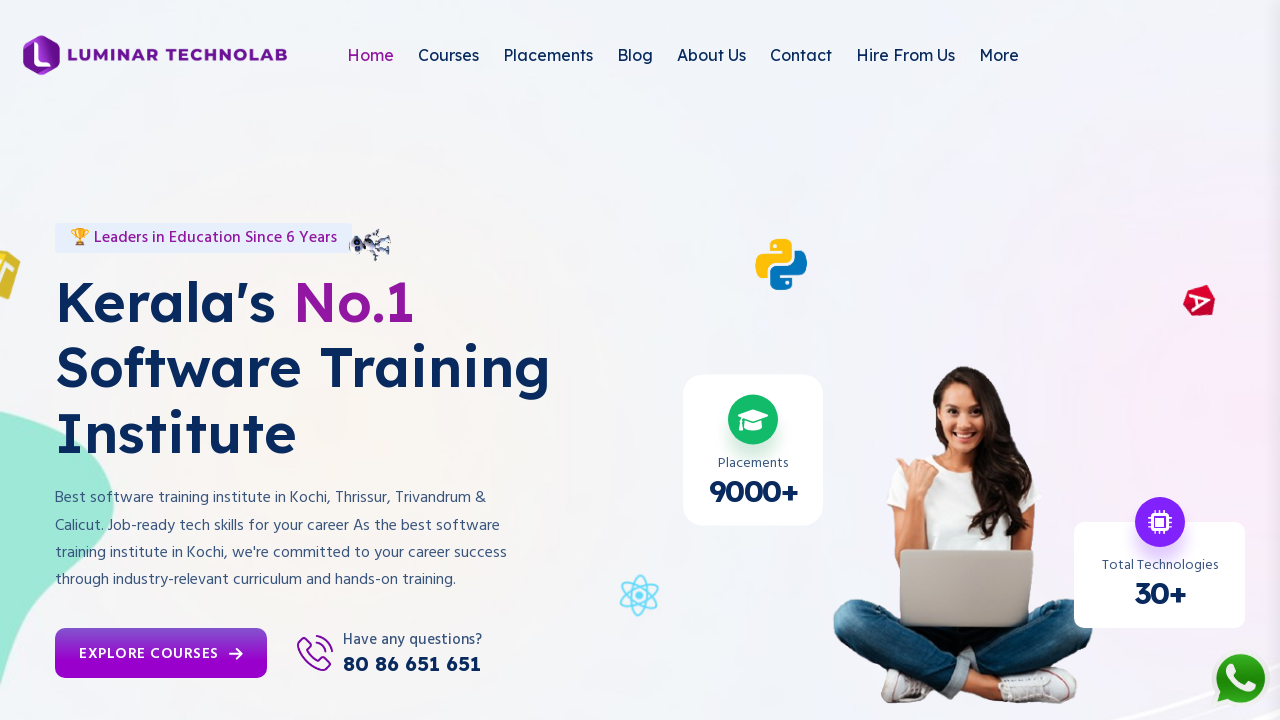

Verified that links are present on the page (found 127 links)
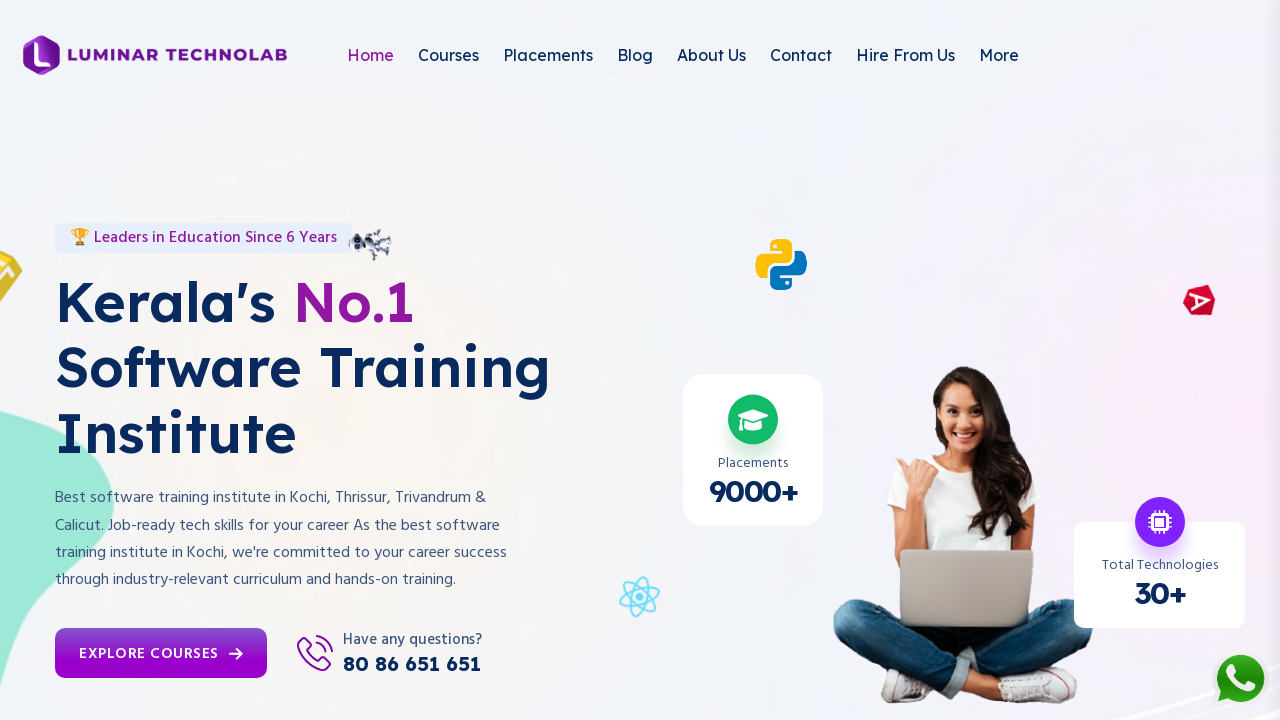

Retrieved up to 5 visible links from the page
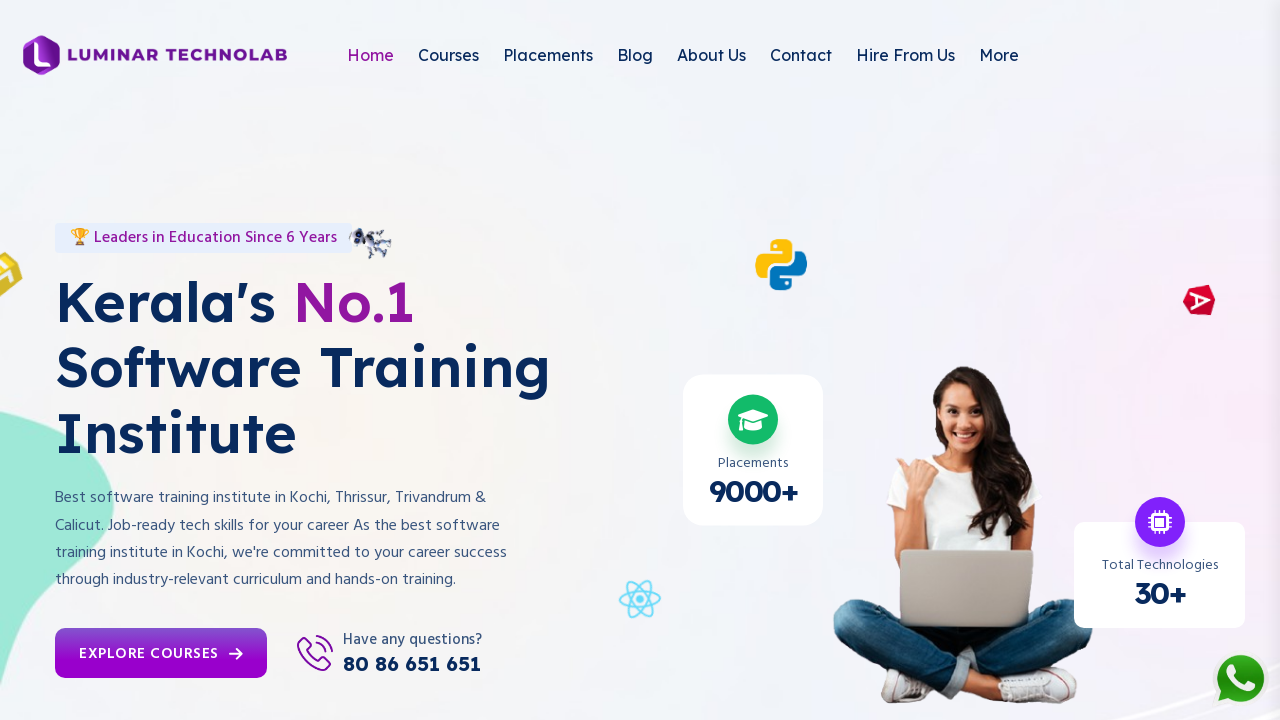

Checked that link is visible
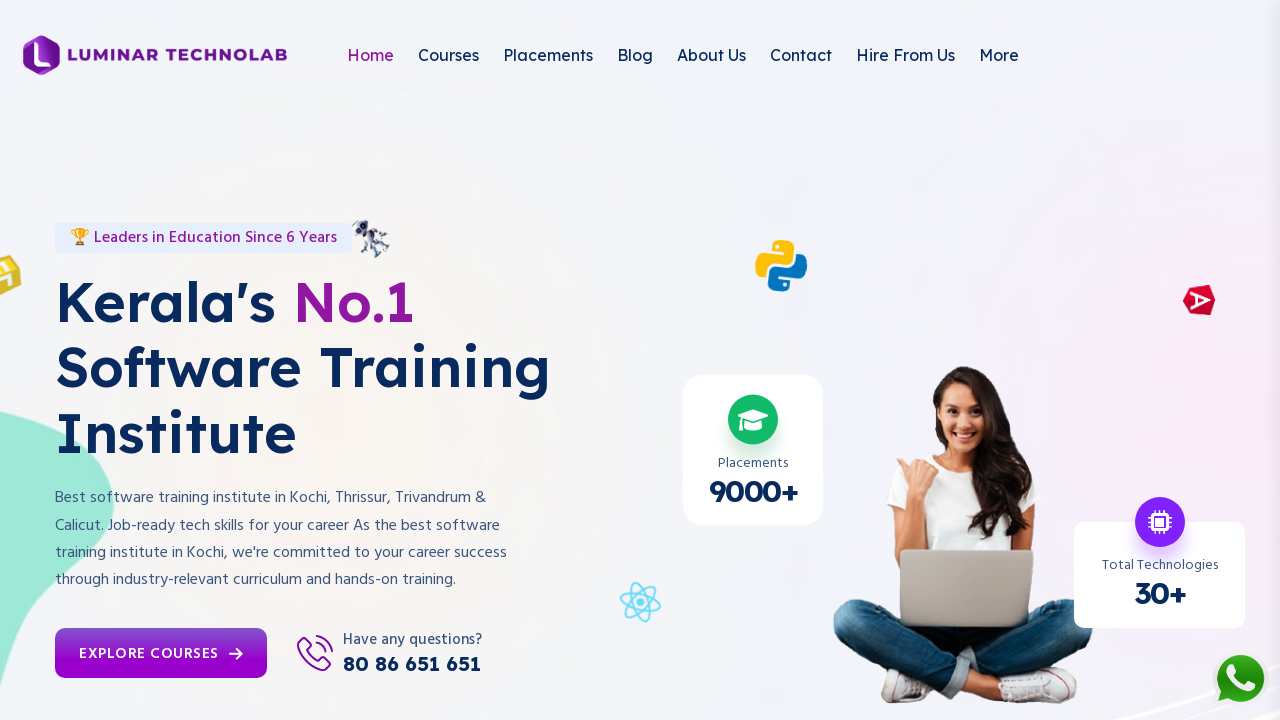

Retrieved href attribute from link: /
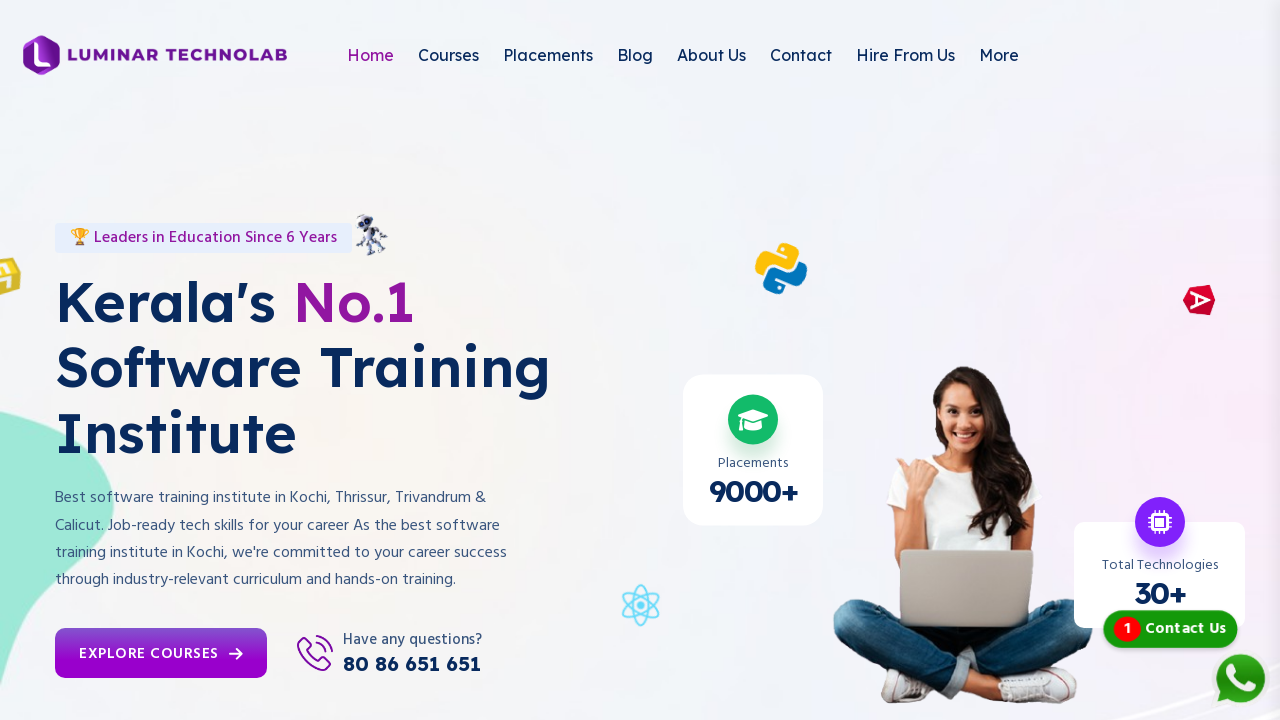

Verified that link with href '/' is enabled
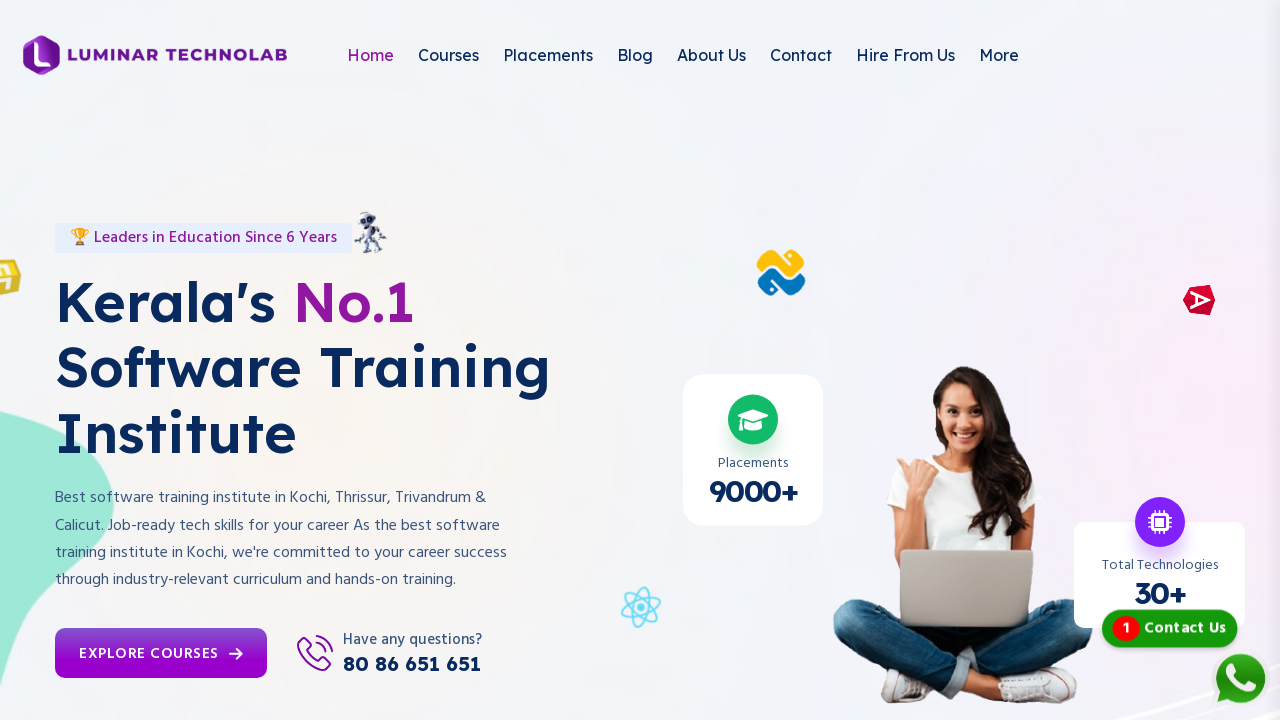

Checked that link is visible
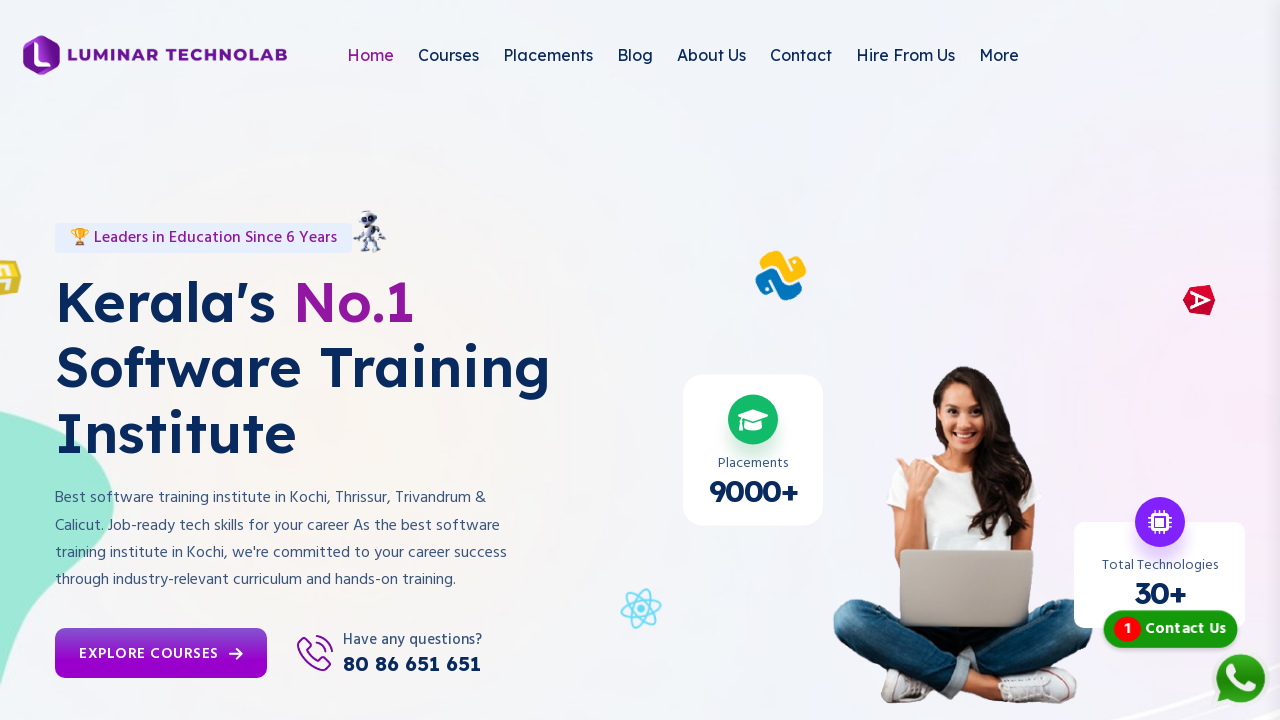

Retrieved href attribute from link: /
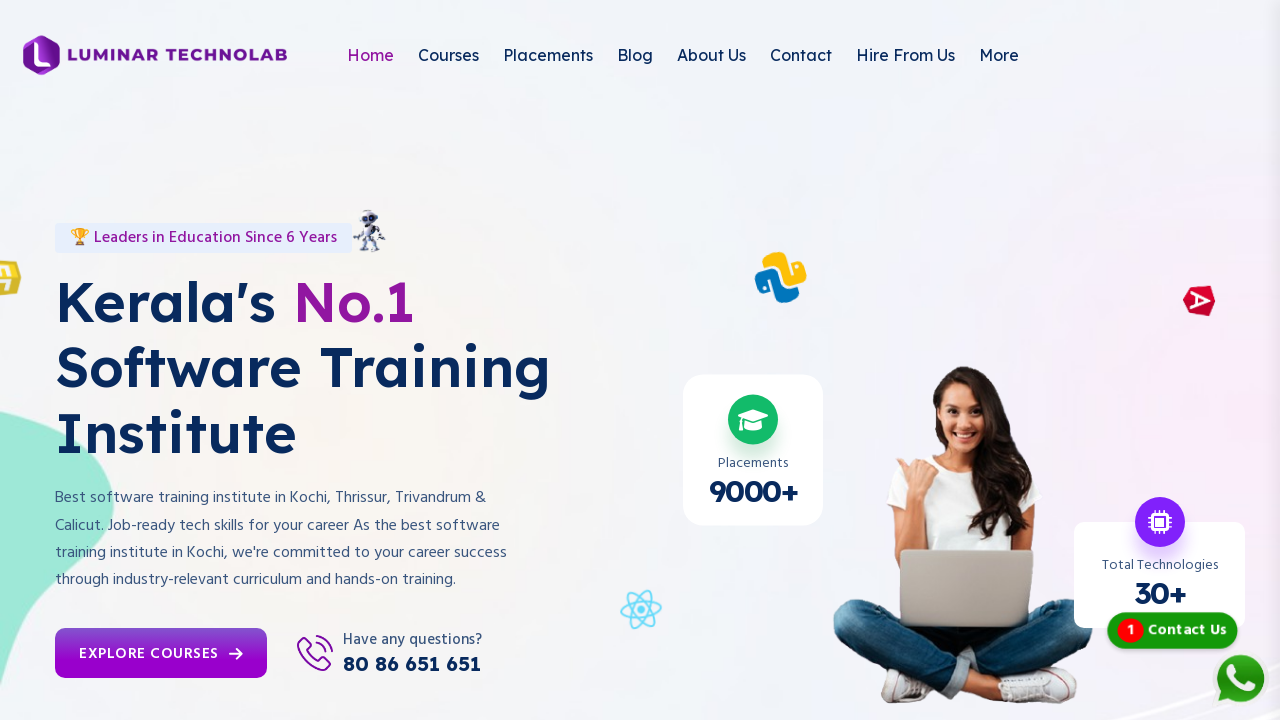

Verified that link with href '/' is enabled
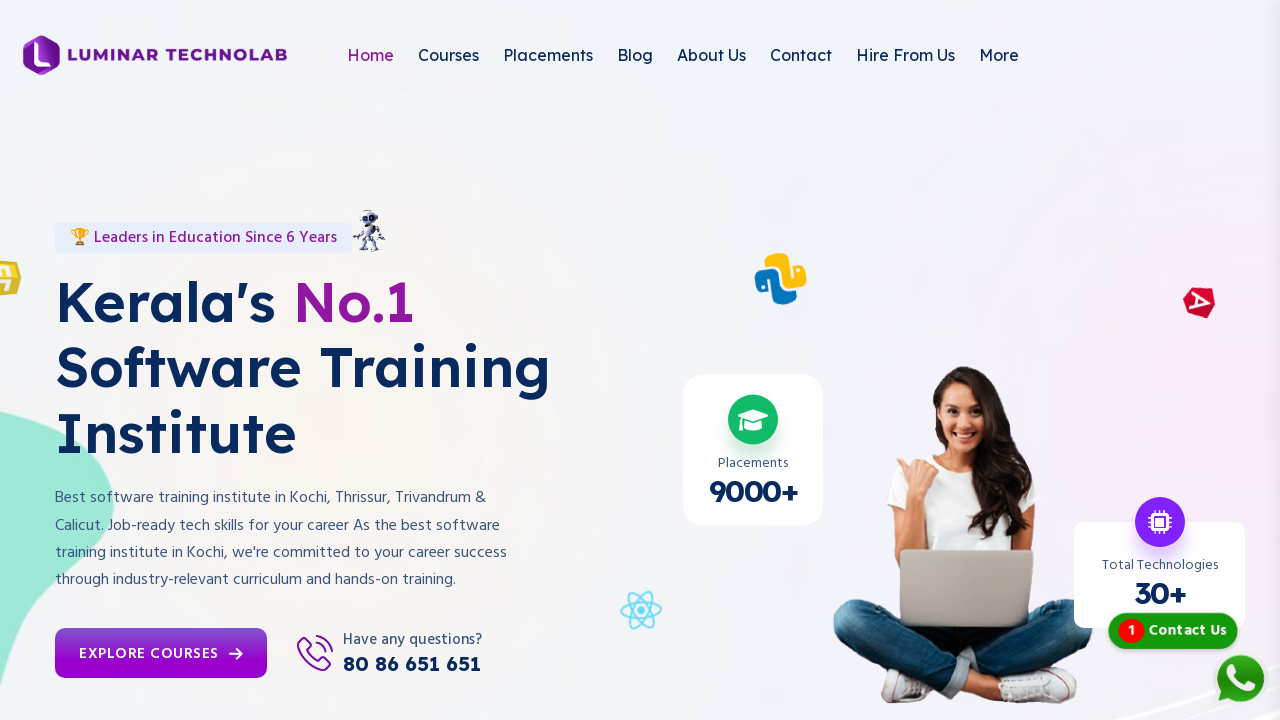

Checked that link is visible
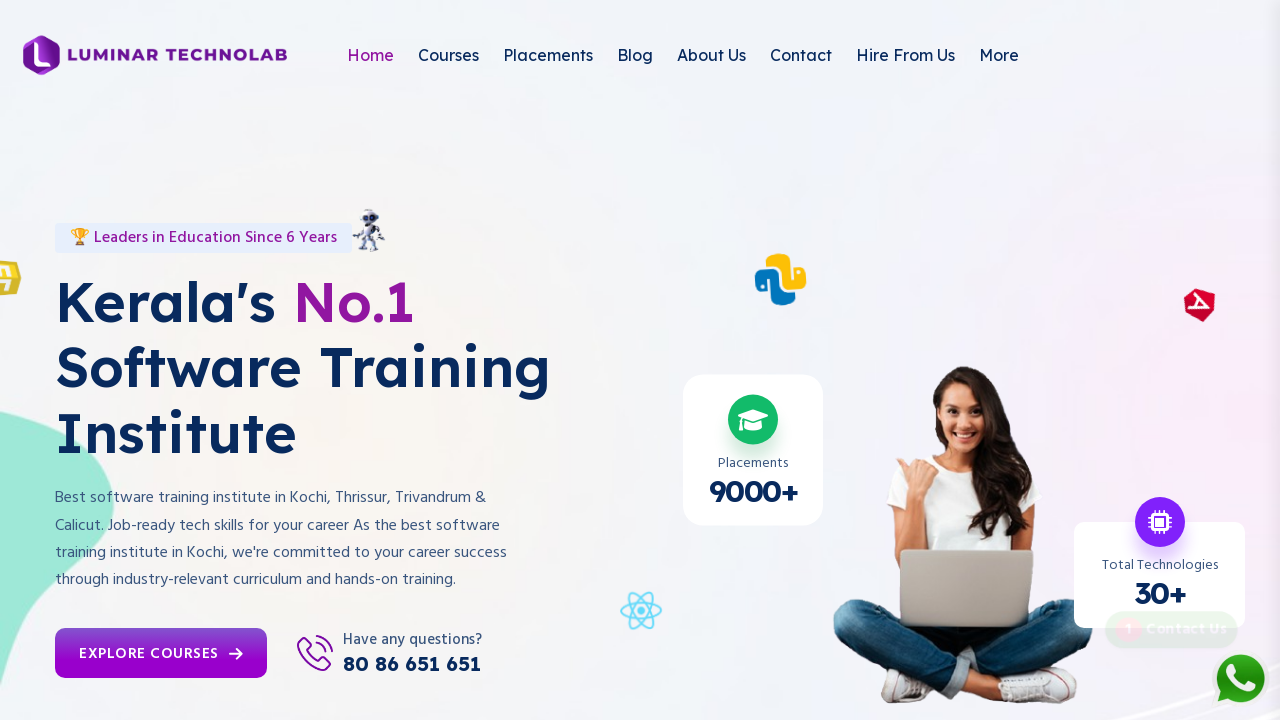

Retrieved href attribute from link: /courses
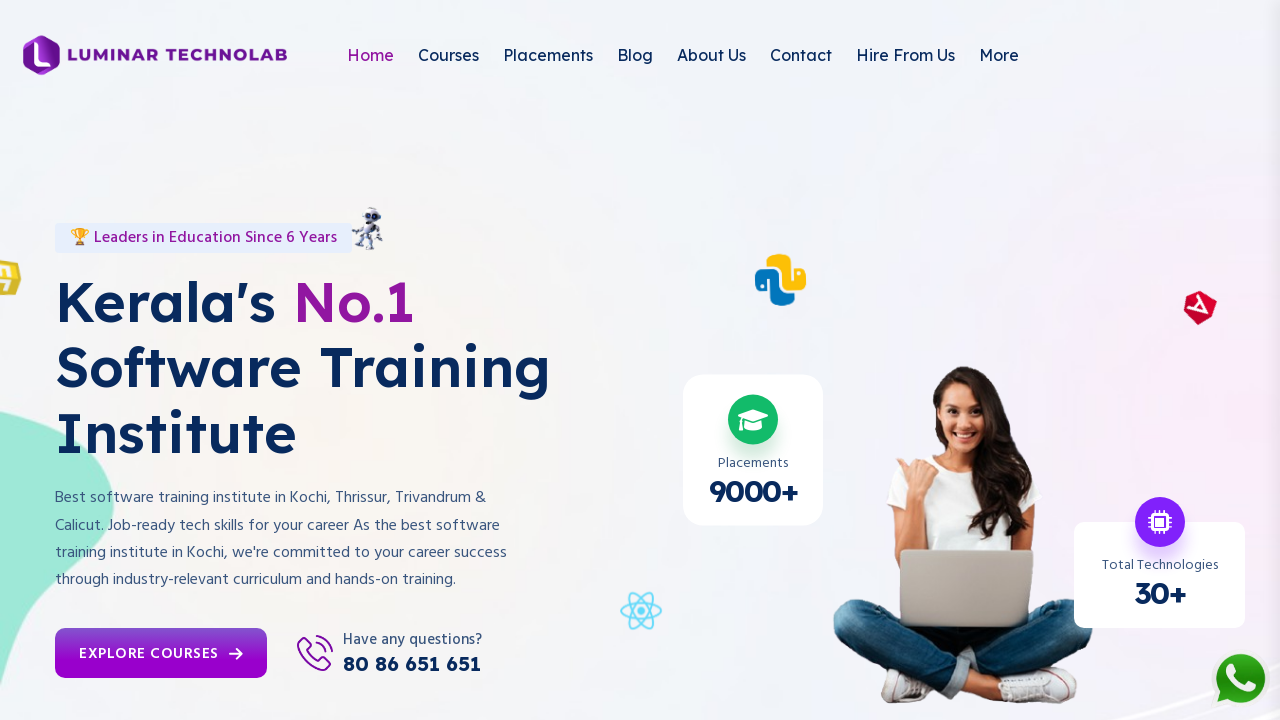

Verified that link with href '/courses' is enabled
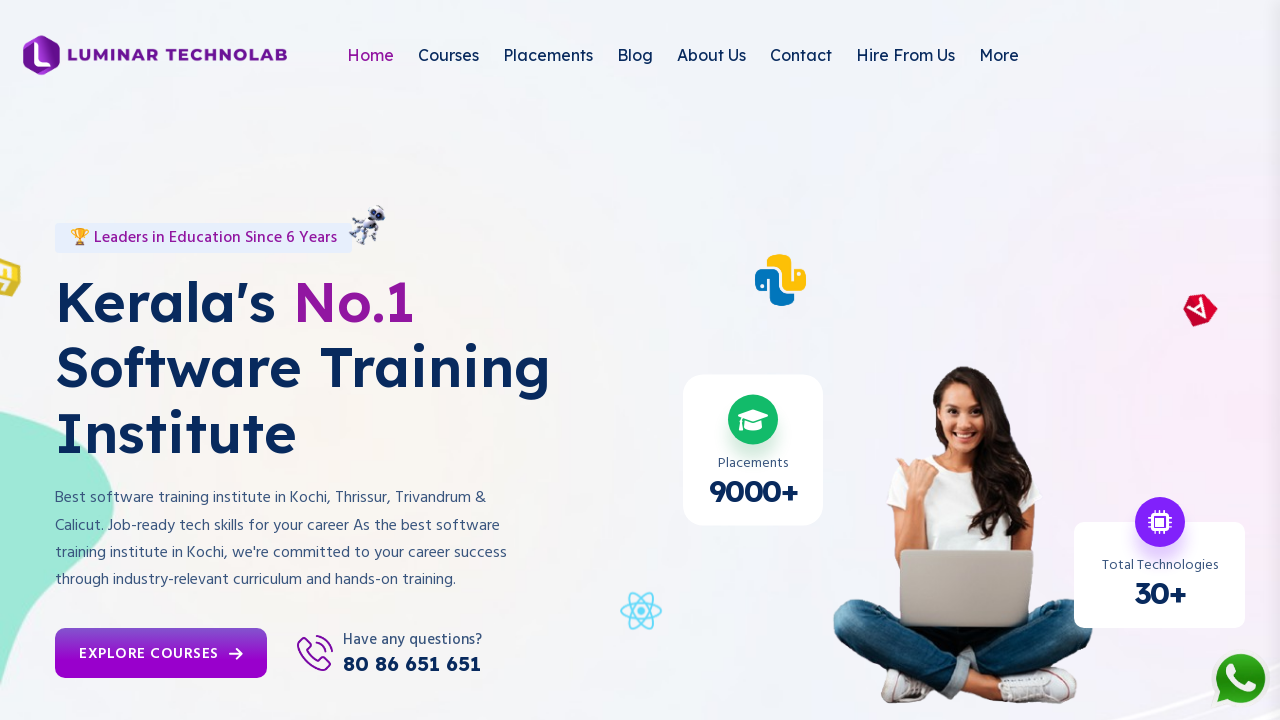

Checked that link is visible
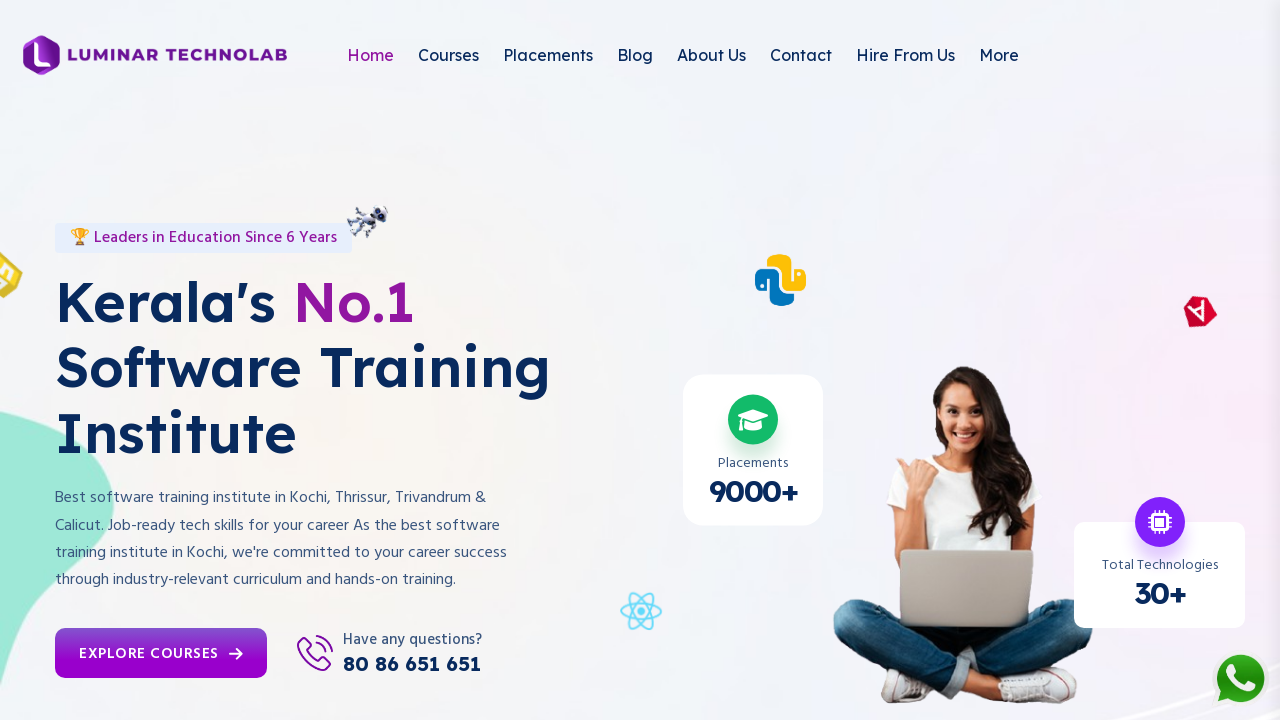

Retrieved href attribute from link: /placements
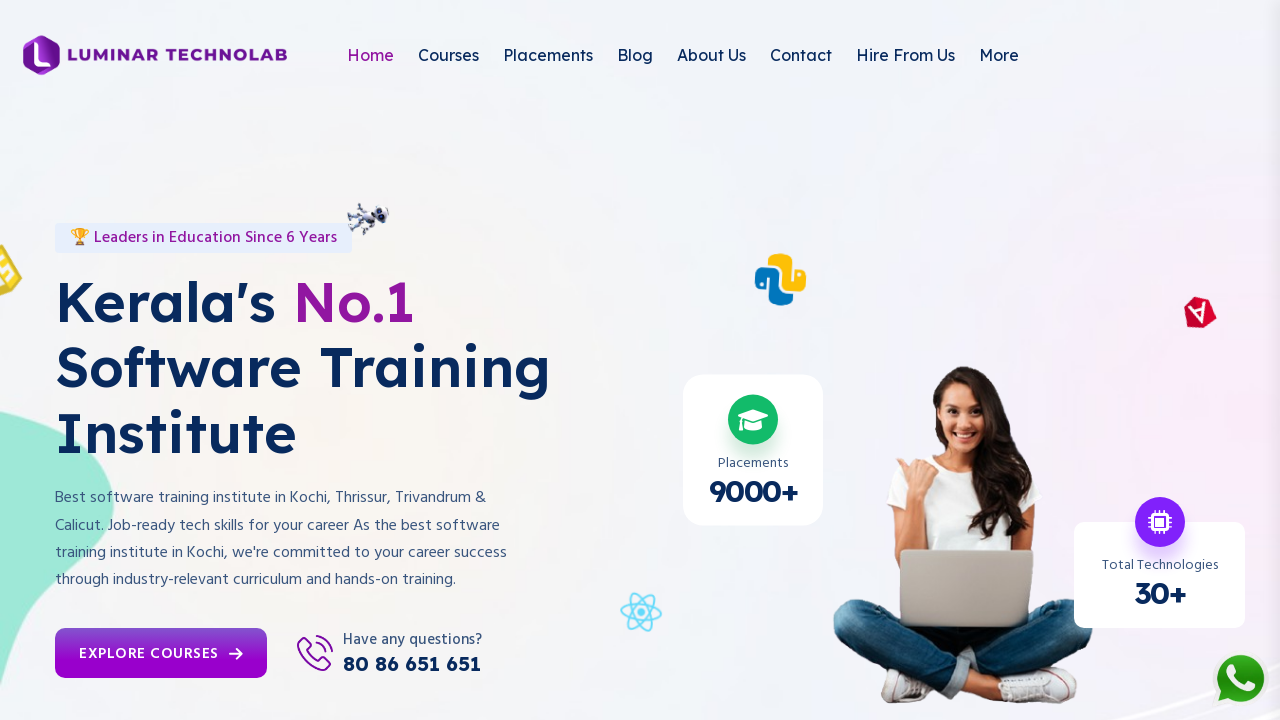

Verified that link with href '/placements' is enabled
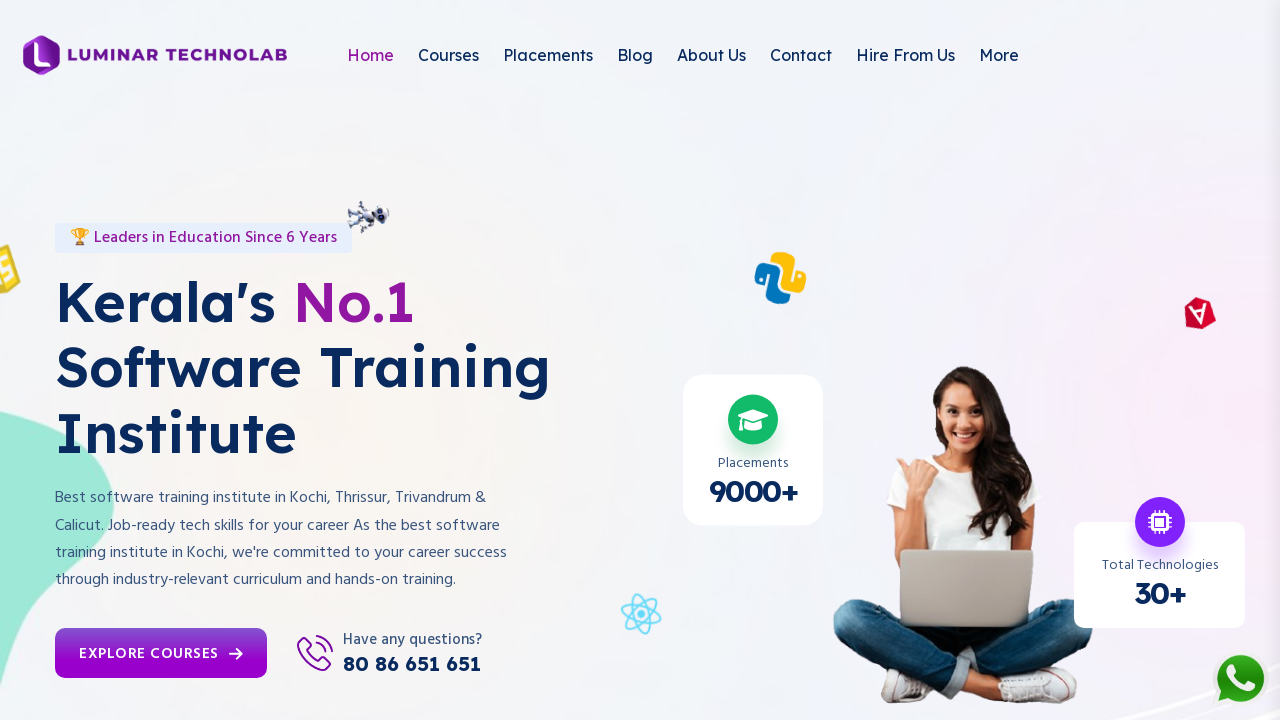

Checked that link is visible
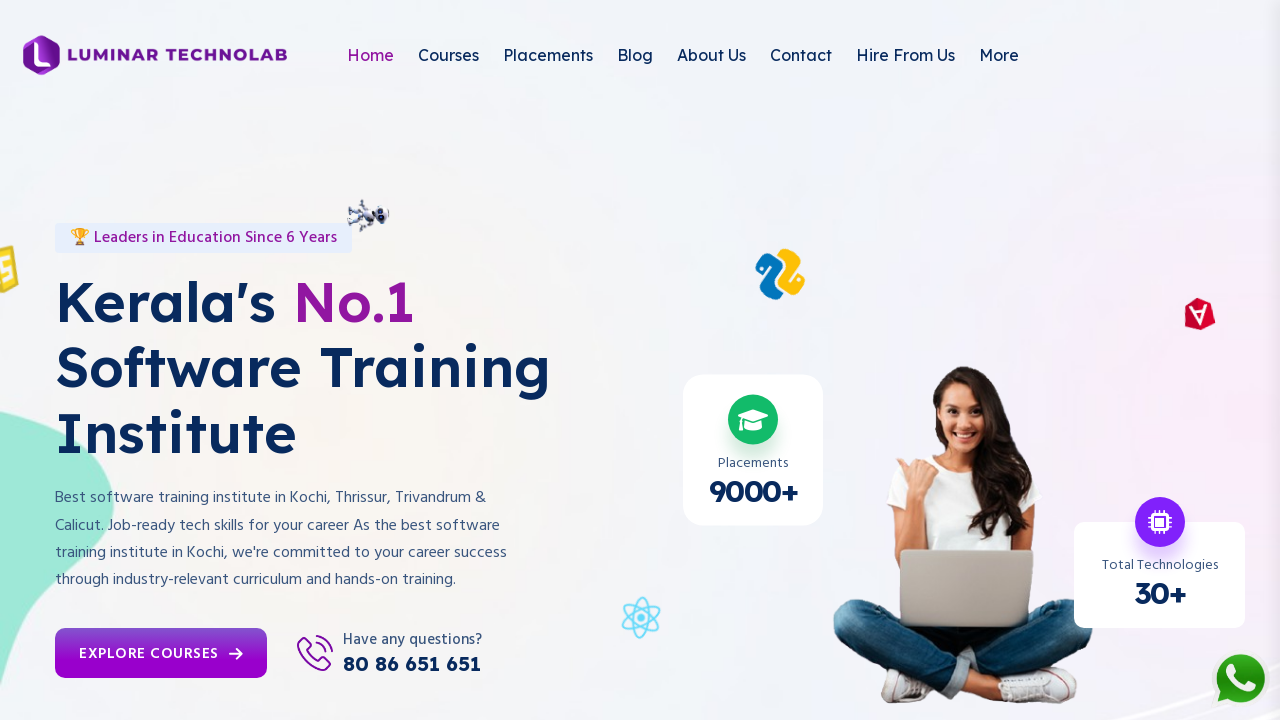

Retrieved href attribute from link: /blogs
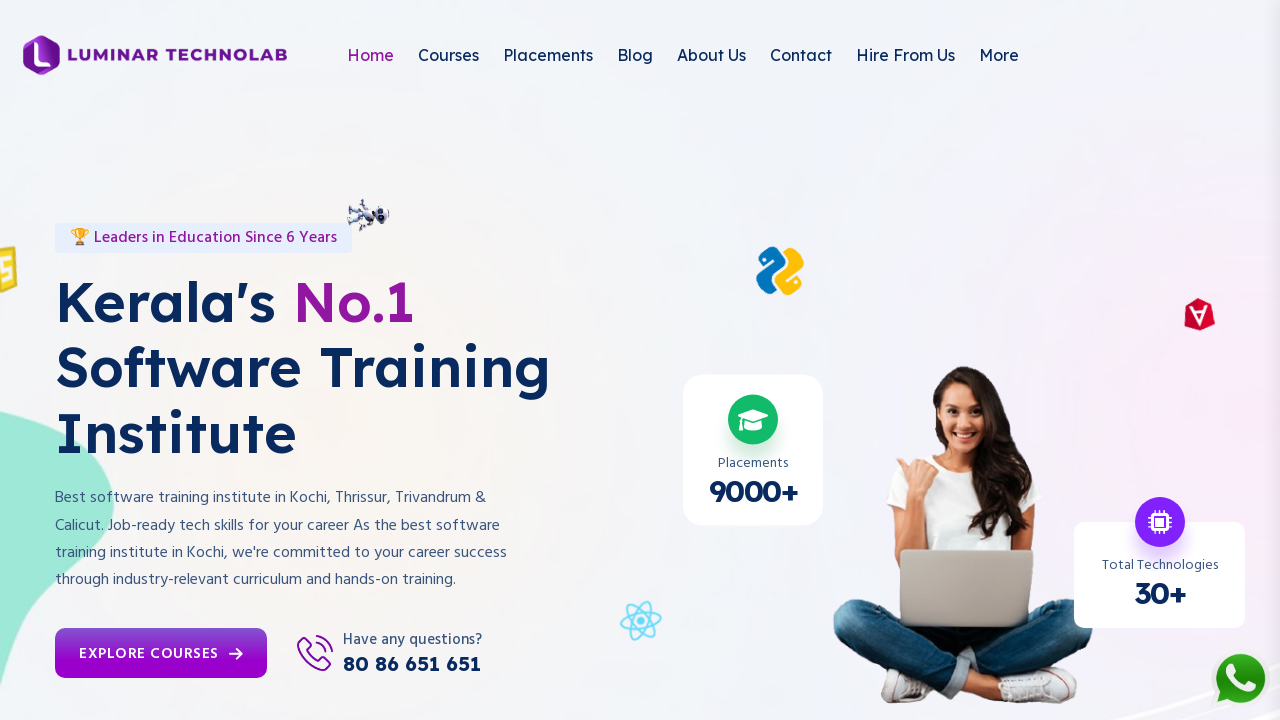

Verified that link with href '/blogs' is enabled
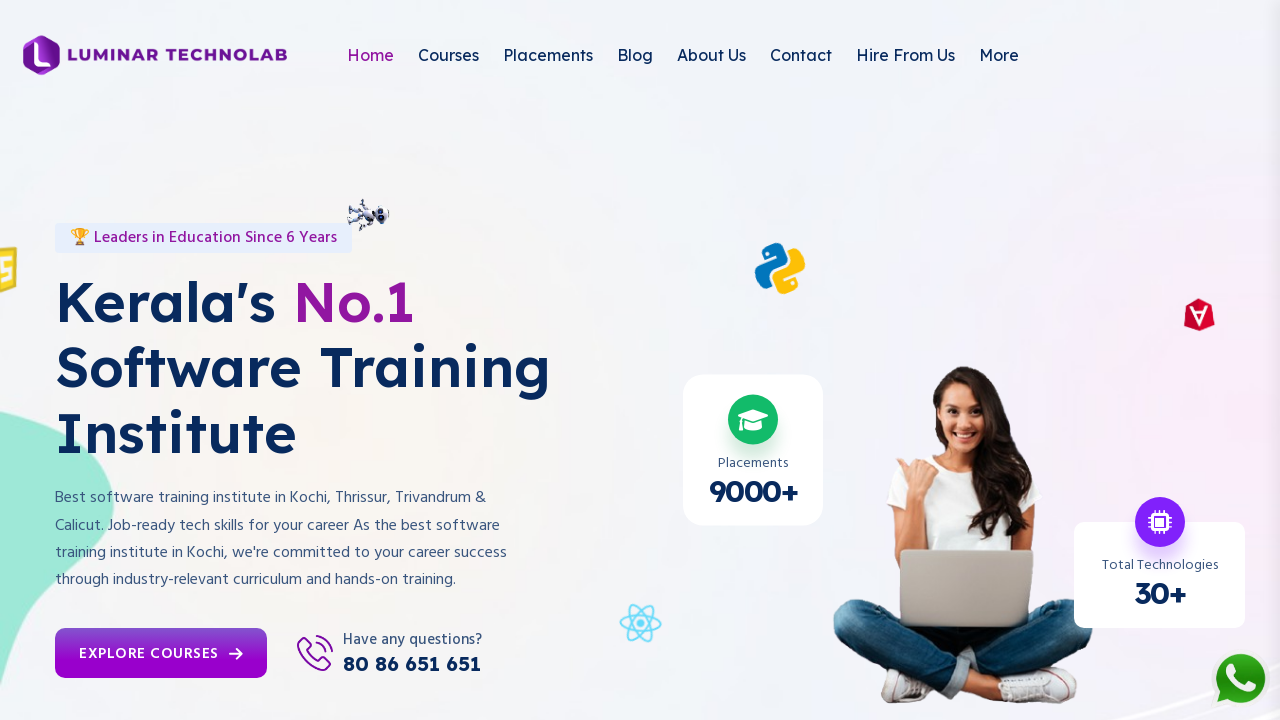

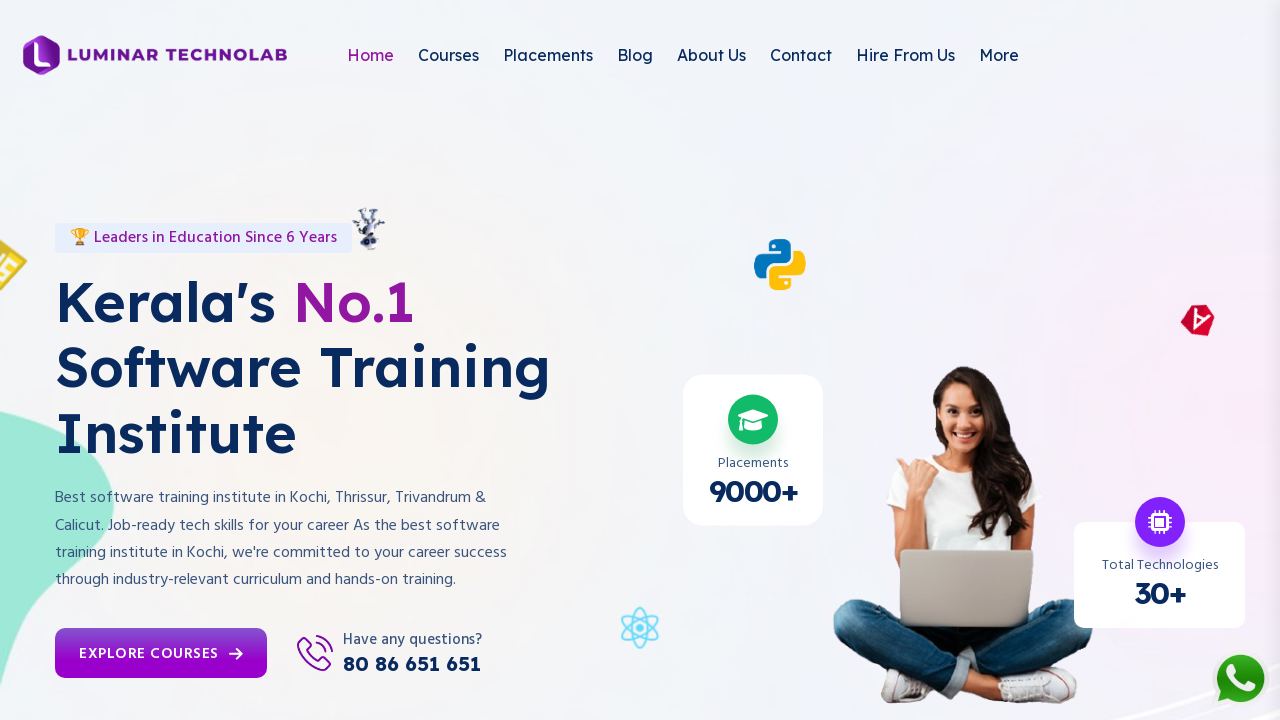